Tests submitting a random invalid code and verifies that an 'Invalid code' message is displayed

Starting URL: https://portugate.pt/audio/

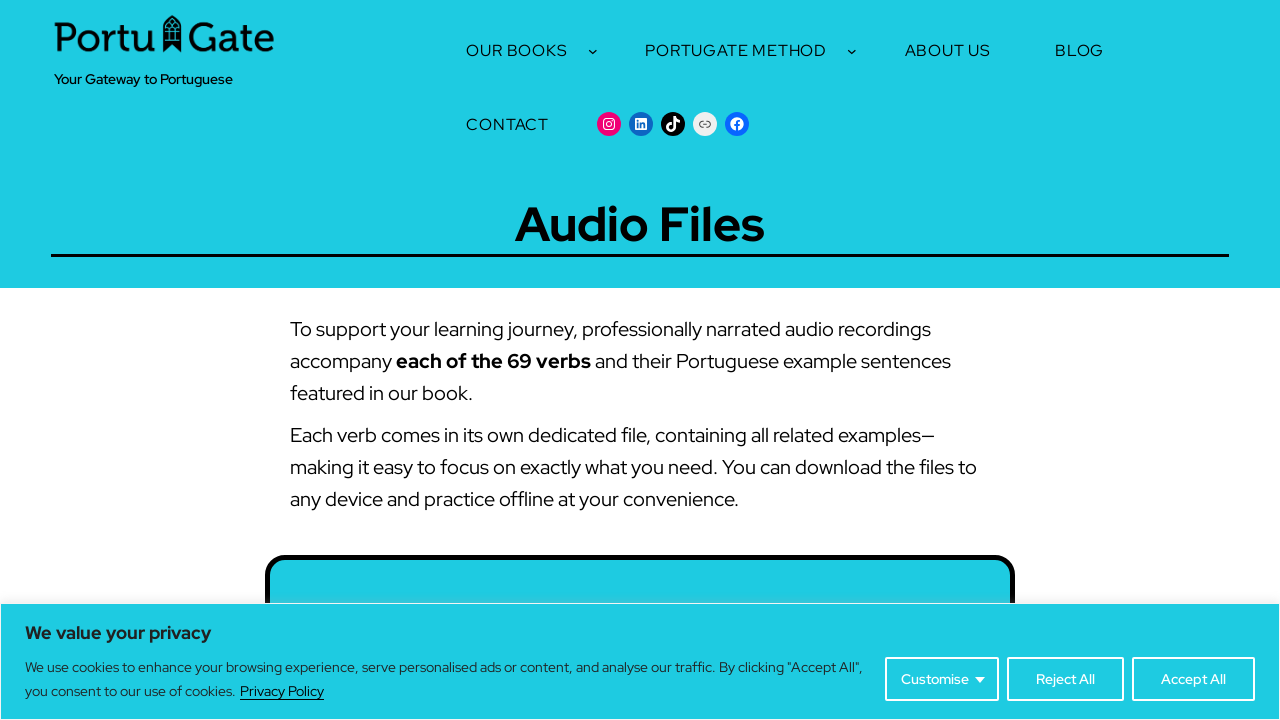

Filled audio code input with invalid code 'xK9mT2' on #audio-code
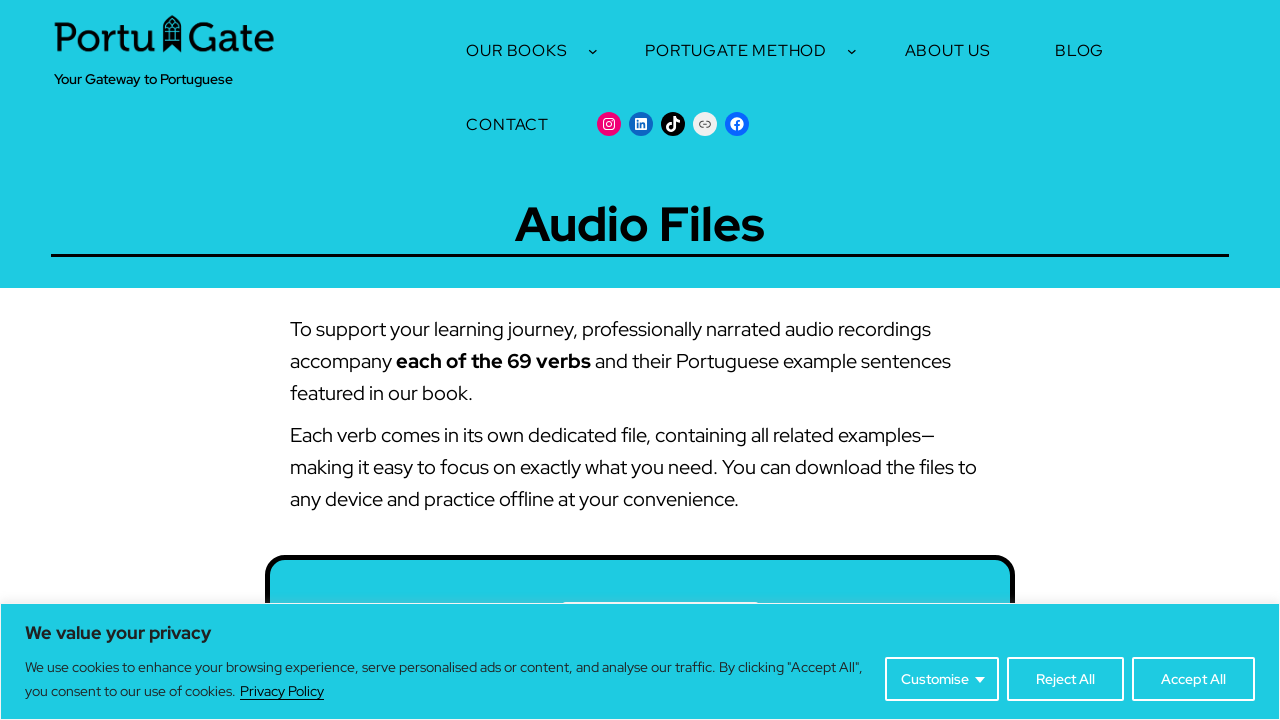

Clicked submit button to submit invalid code at (814, 360) on #audio-form > p > button
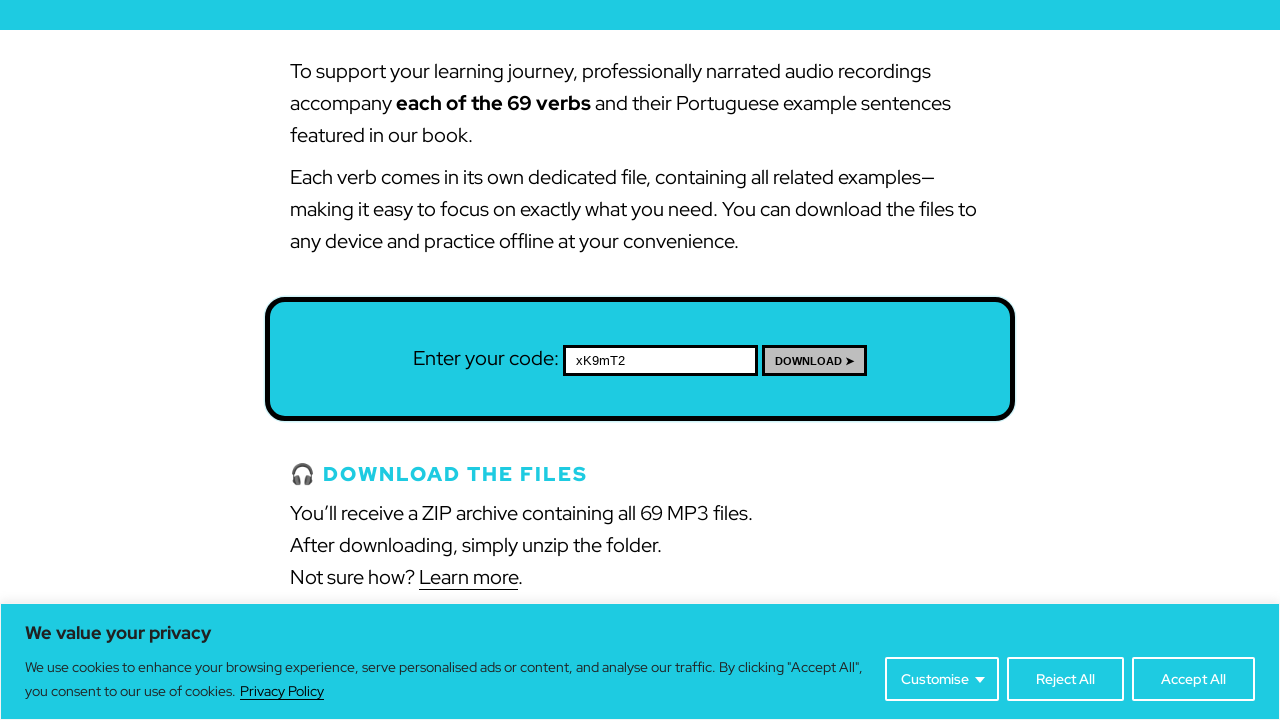

Download link area became visible displaying 'Invalid code' message
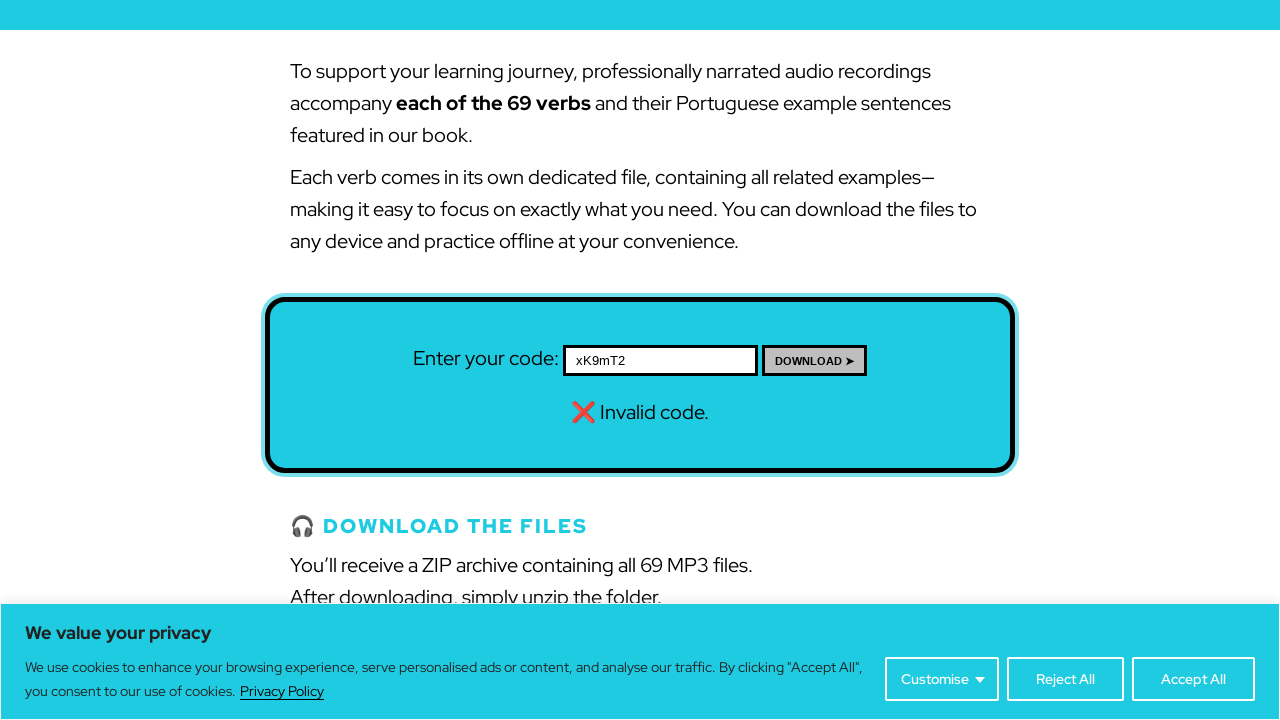

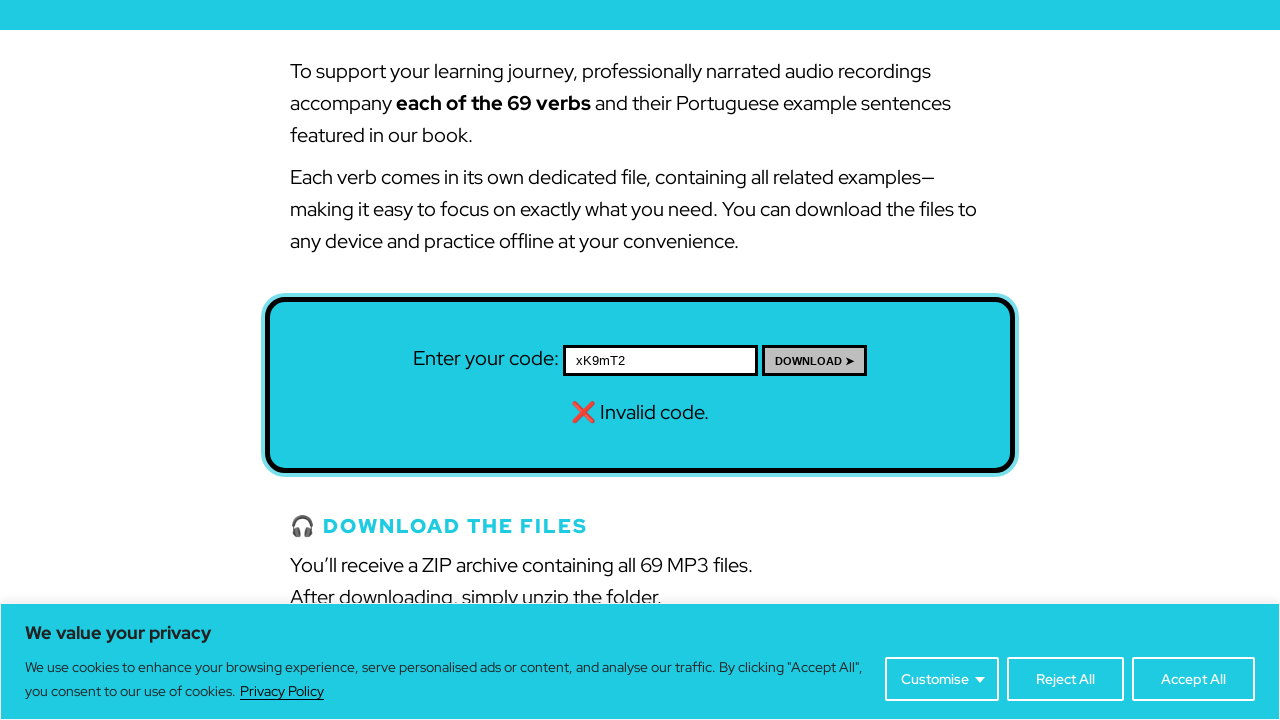